Tests explicit wait functionality by waiting for a price element to change to $100, clicking a "Book" button, then solving a math problem and submitting the answer.

Starting URL: http://suninjuly.github.io/explicit_wait2.html

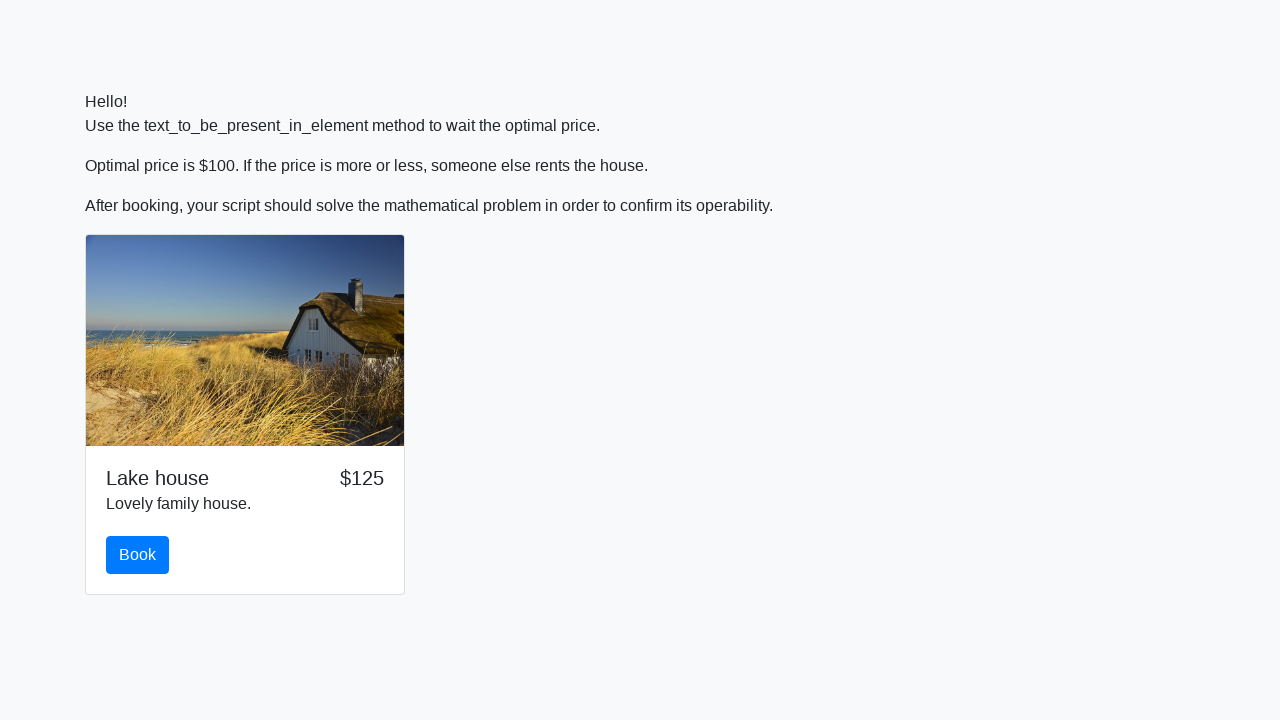

Waited for price element to change to $100
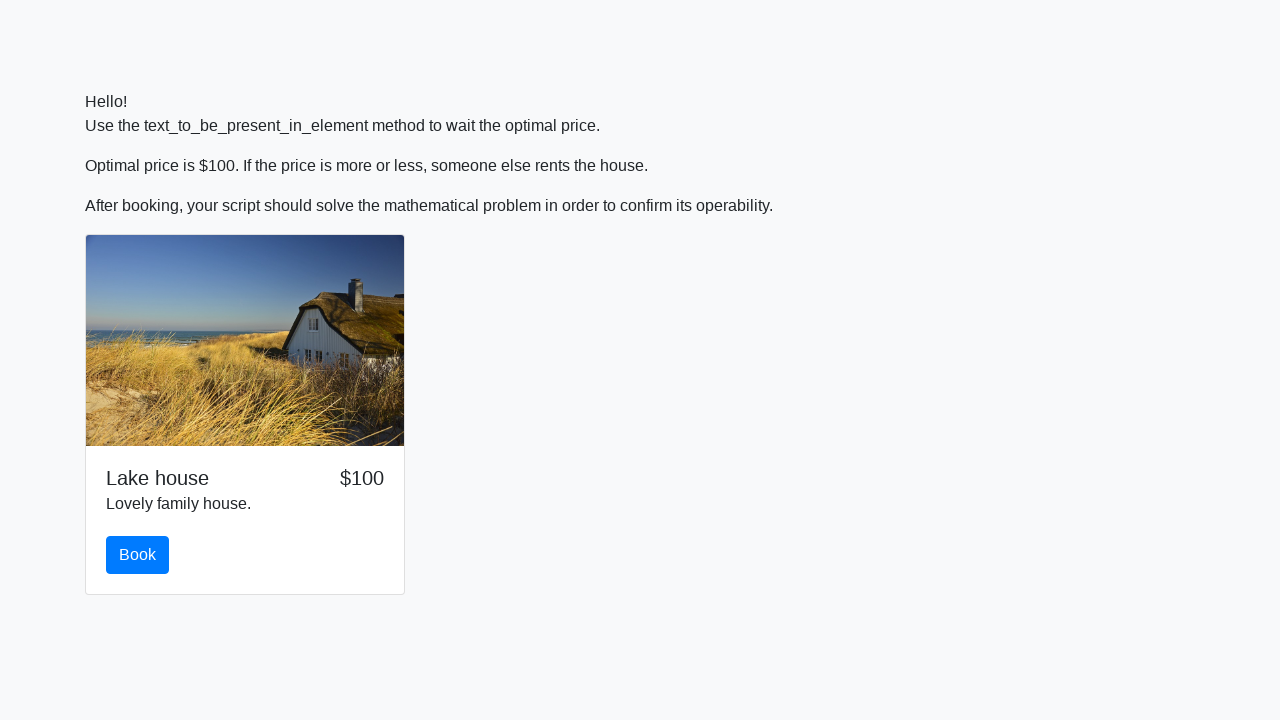

Clicked the Book button at (138, 555) on #book
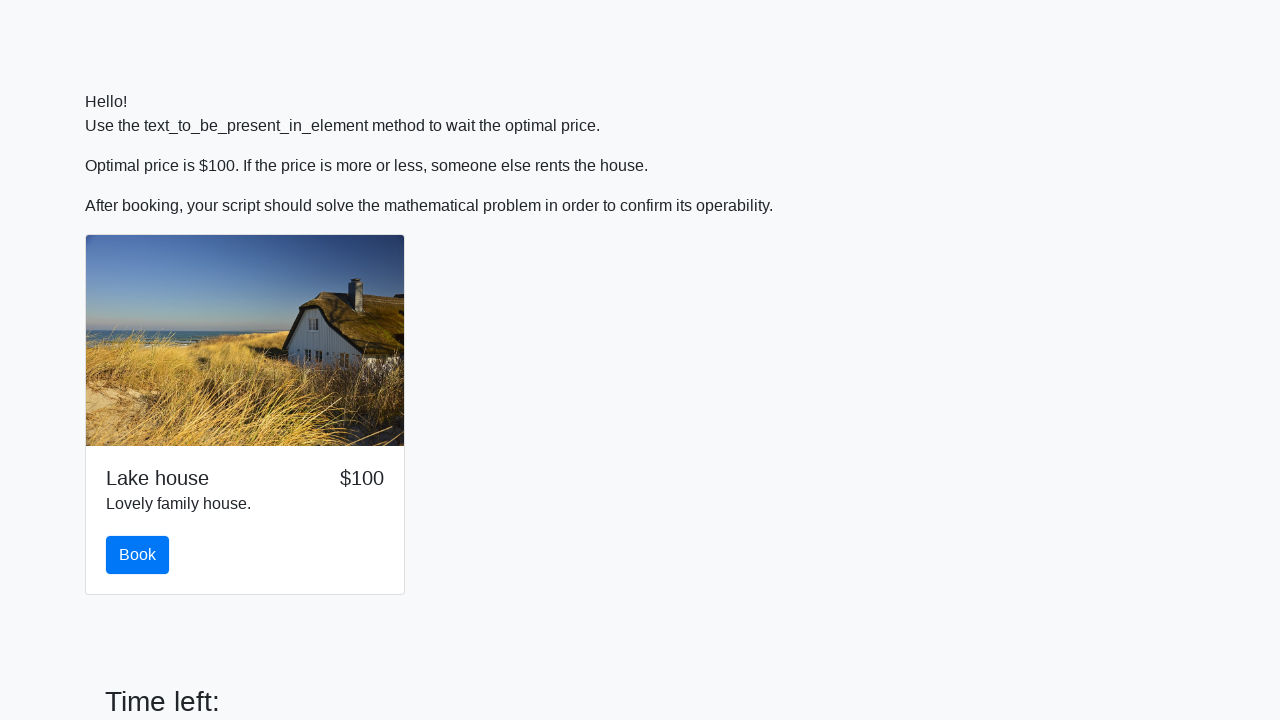

Answer input field became visible
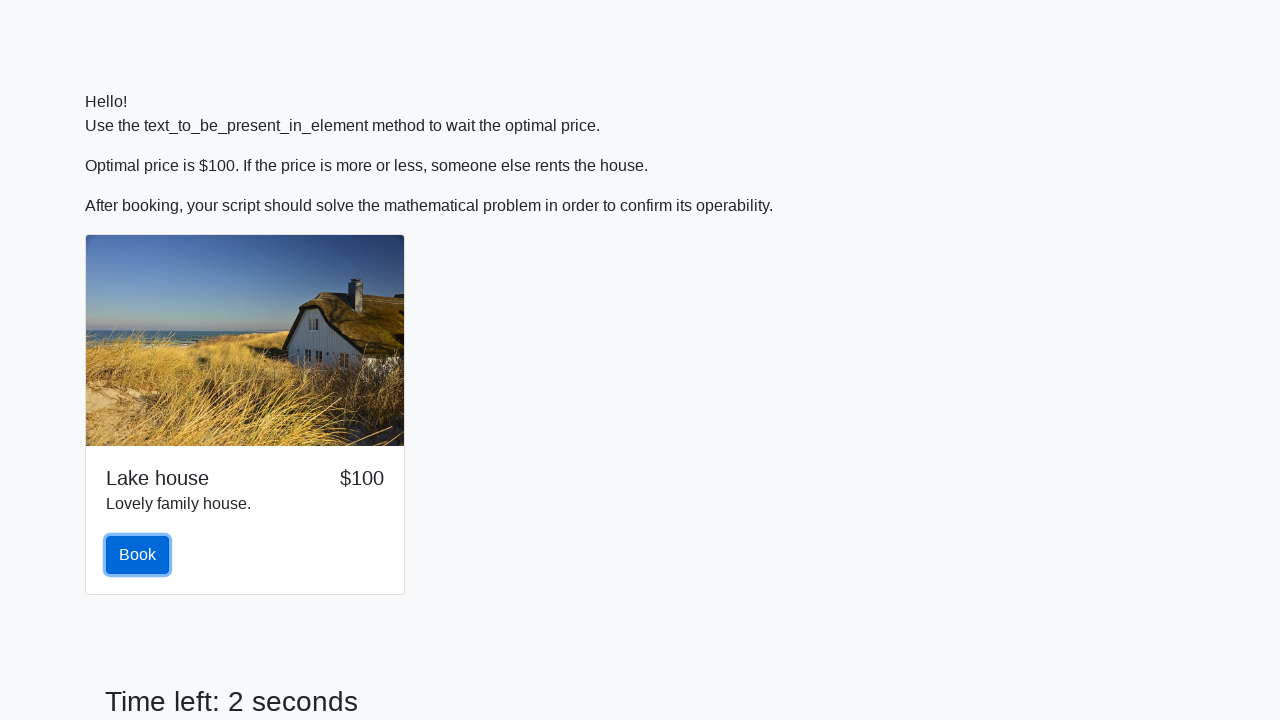

Retrieved input value for math calculation: 63
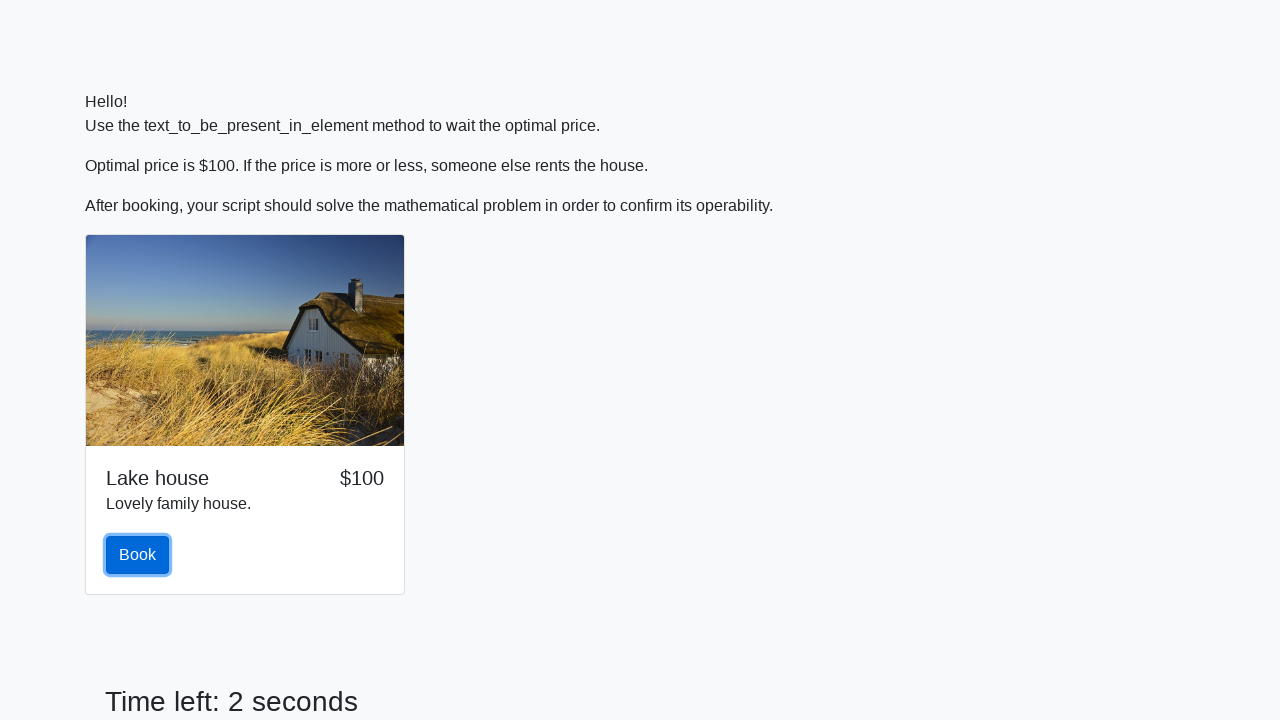

Calculated math result: log(abs(12 * sin(63))) = 0.697272860045074
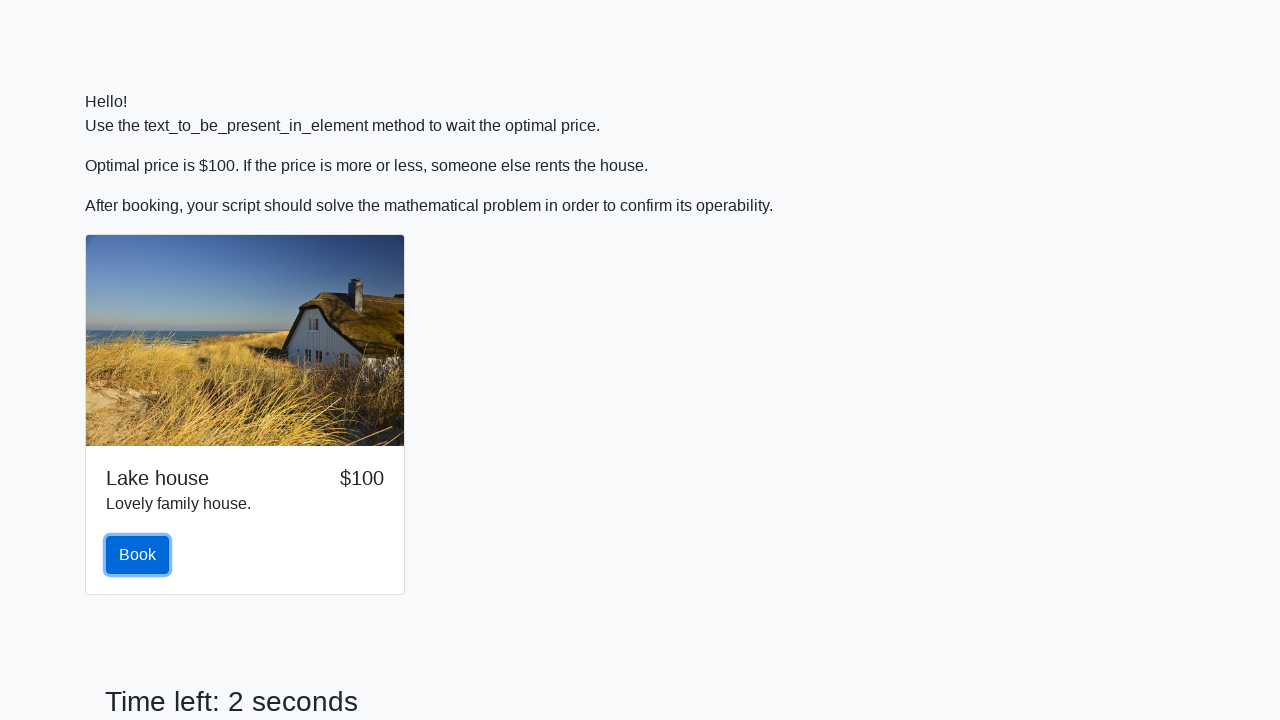

Filled answer field with calculated result: 0.697272860045074 on #answer
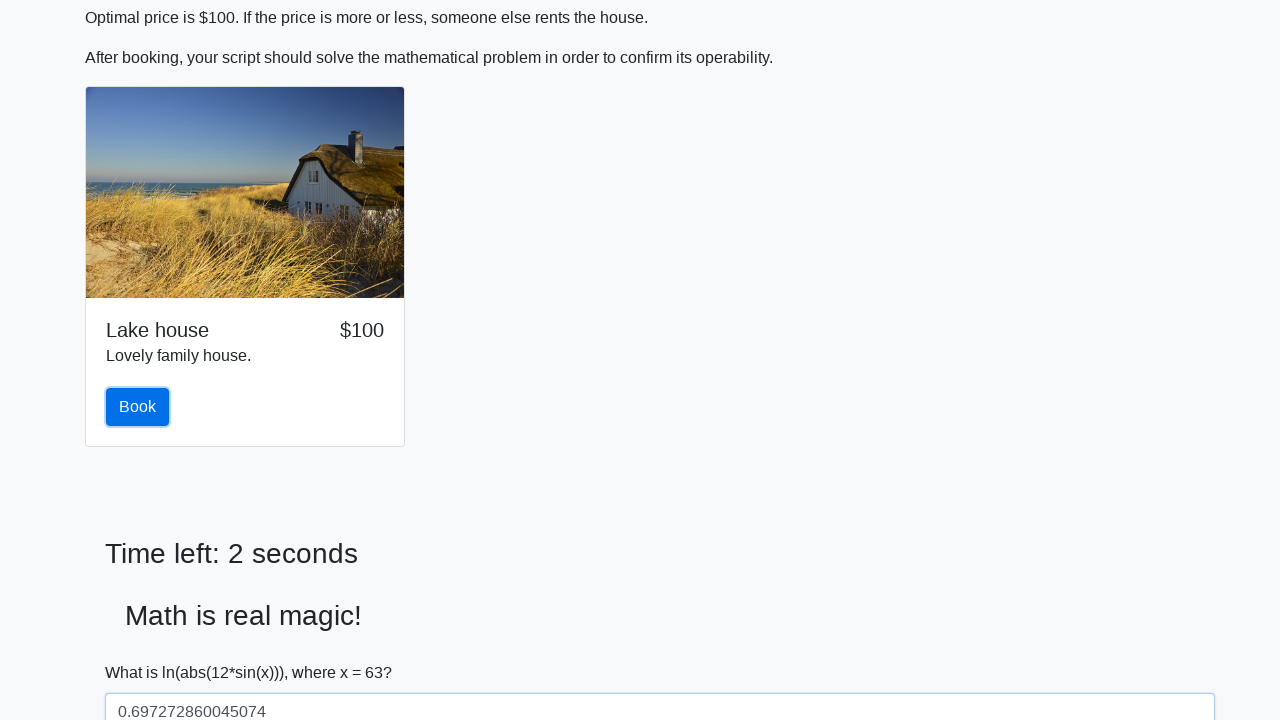

Clicked the solve button to submit answer at (143, 651) on #solve
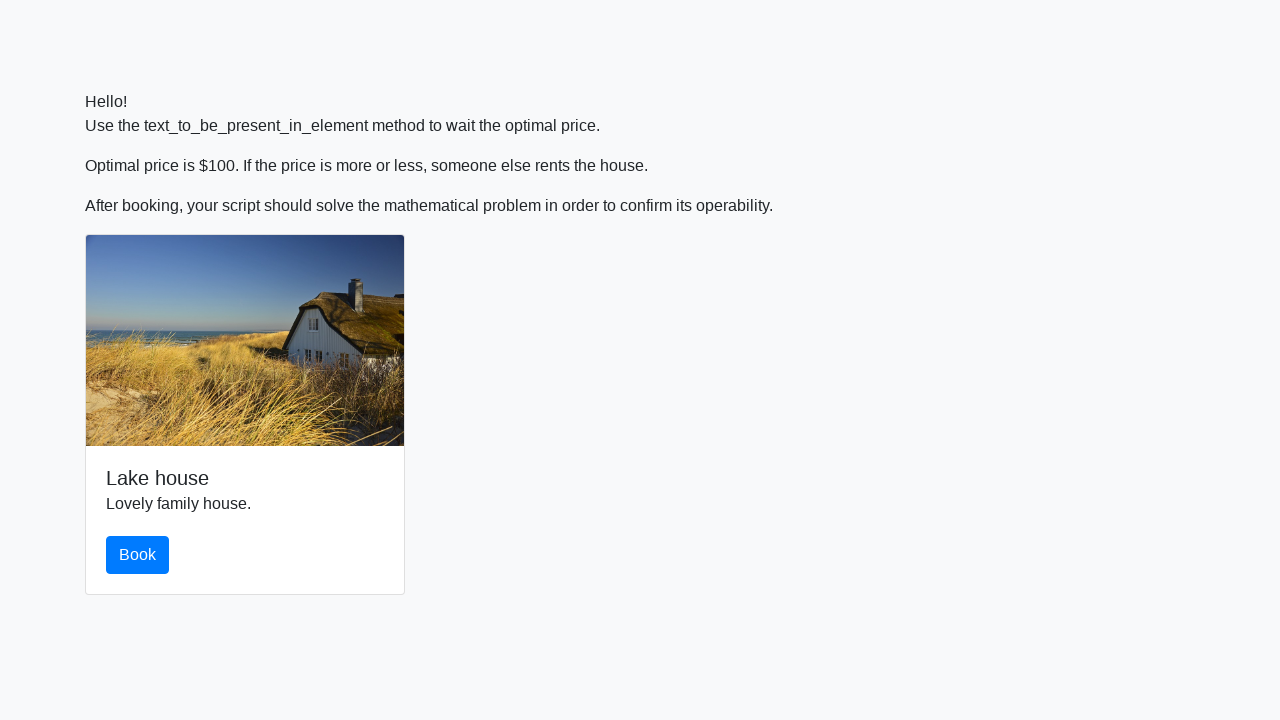

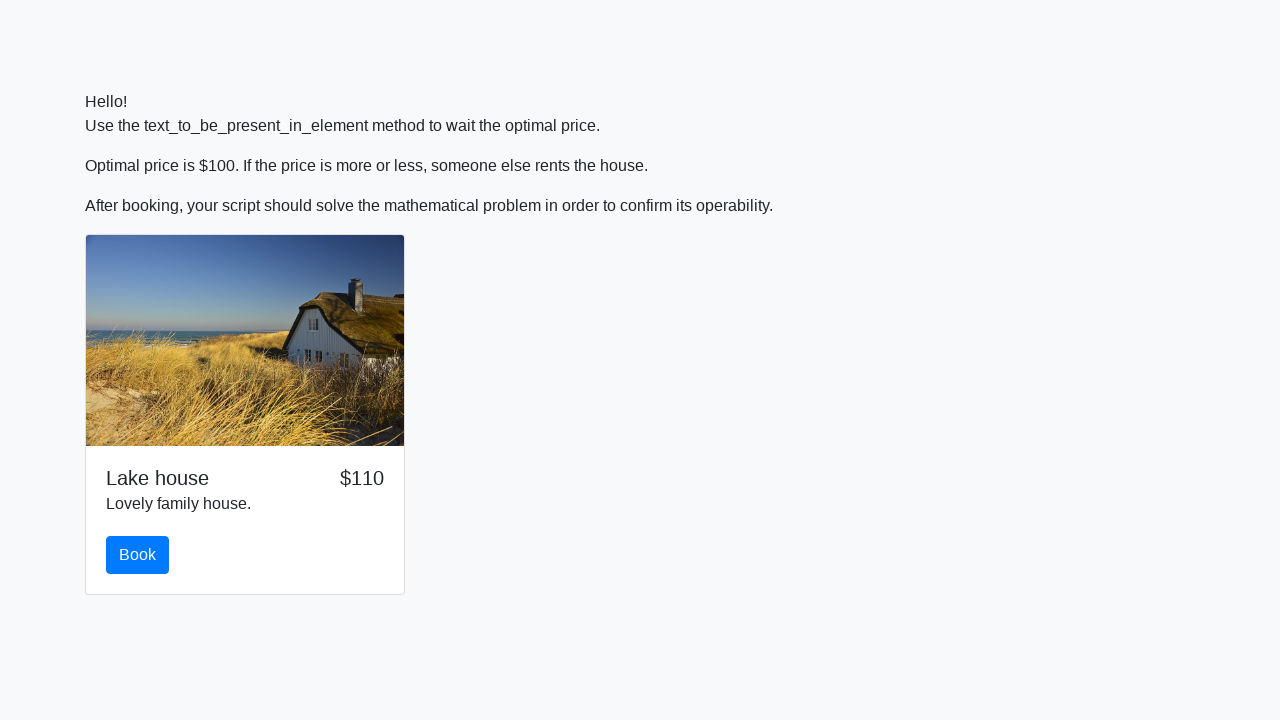